Tests window/tab handling by clicking a button that opens a new tab, switching to it, clicking a link, and switching back to the main tab

Starting URL: https://skpatro.github.io/demo/links/

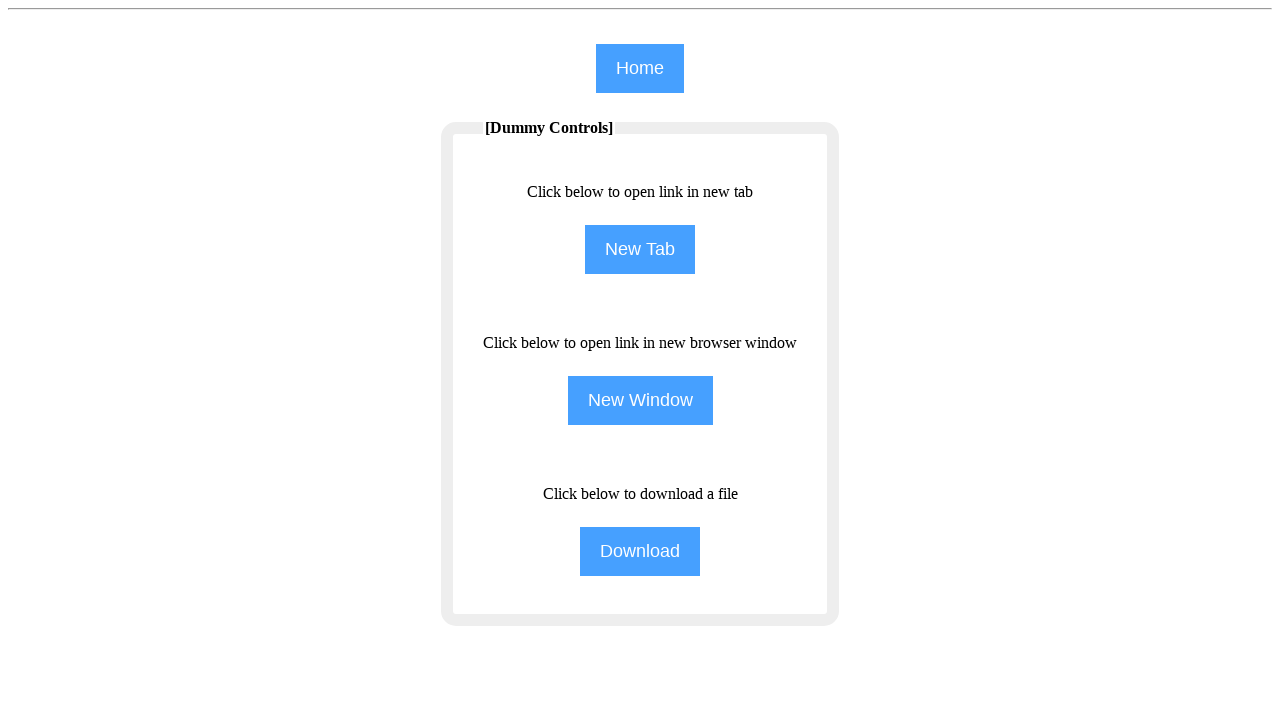

Clicked NewTab button to open a new tab at (640, 250) on input[name='NewTab']
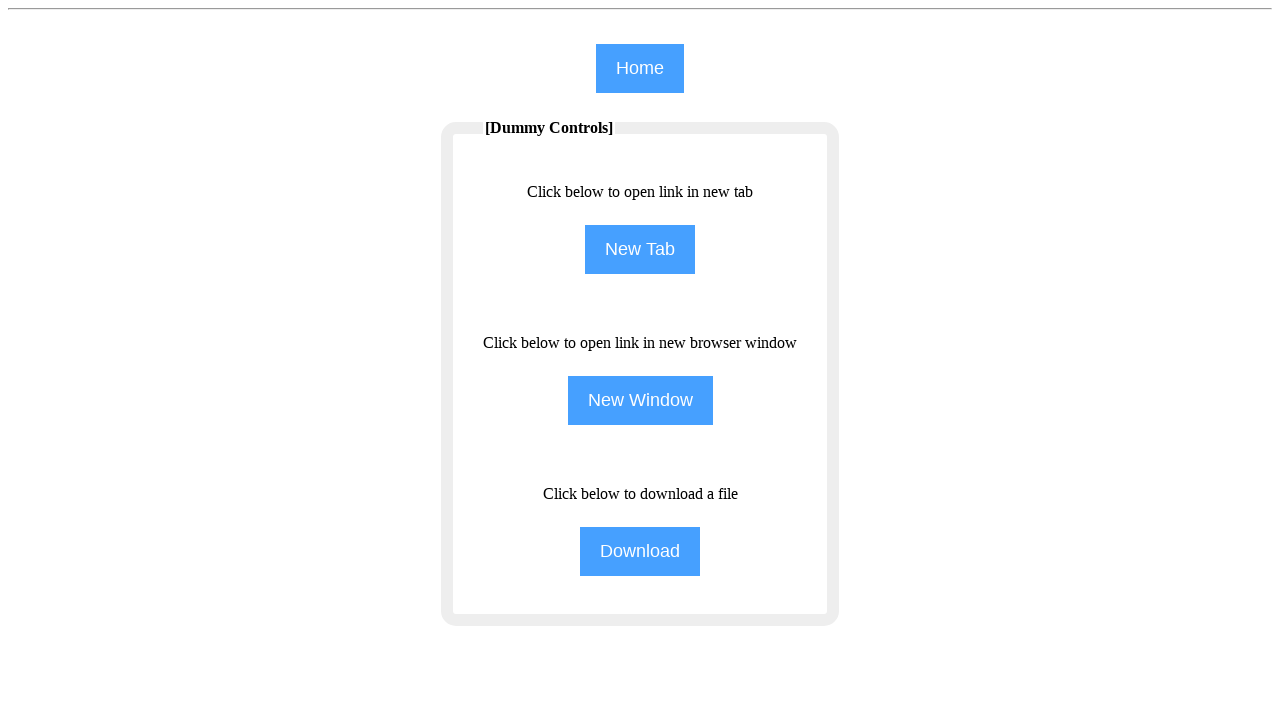

Waited 2 seconds for new tab to open
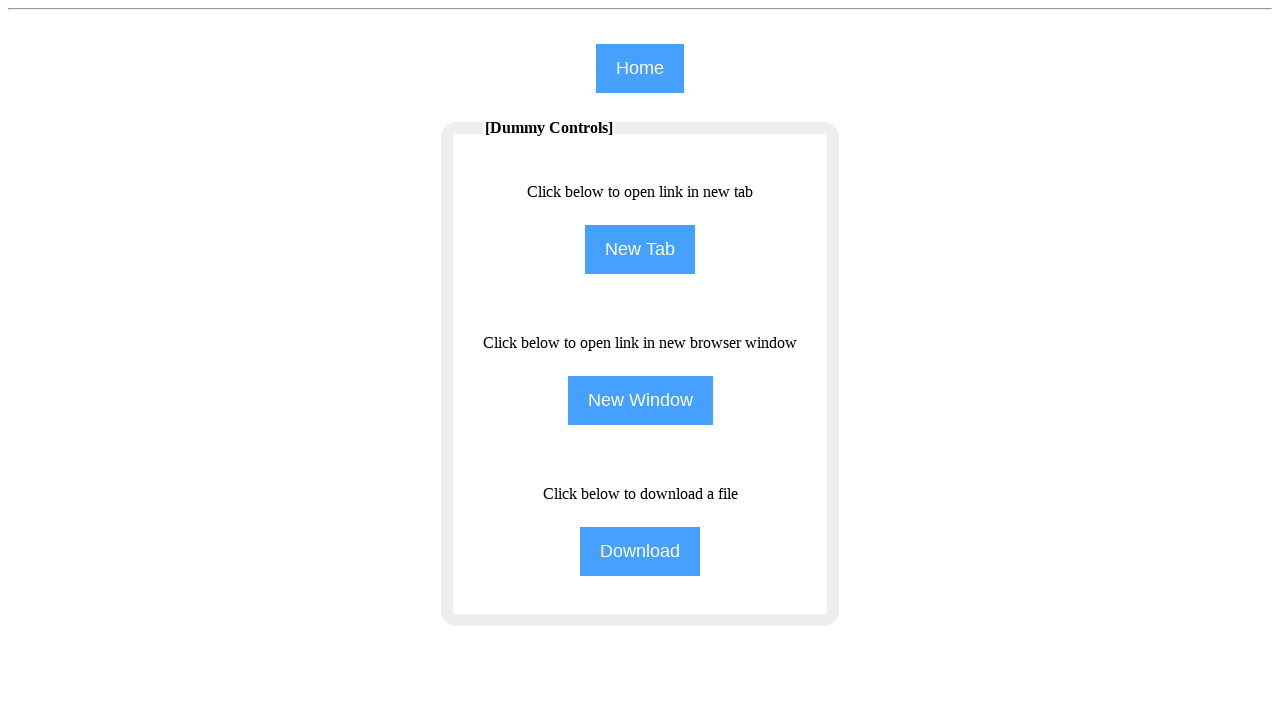

Retrieved all open pages/tabs from context
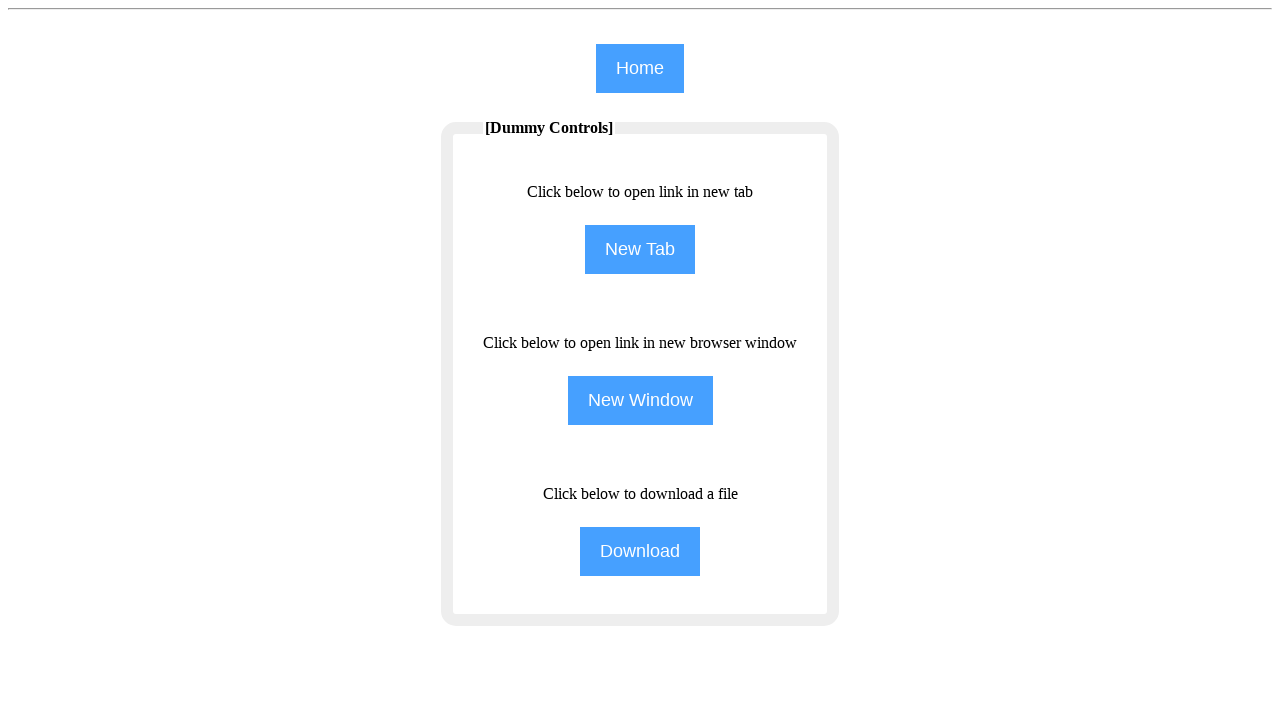

Switched to the newly opened tab
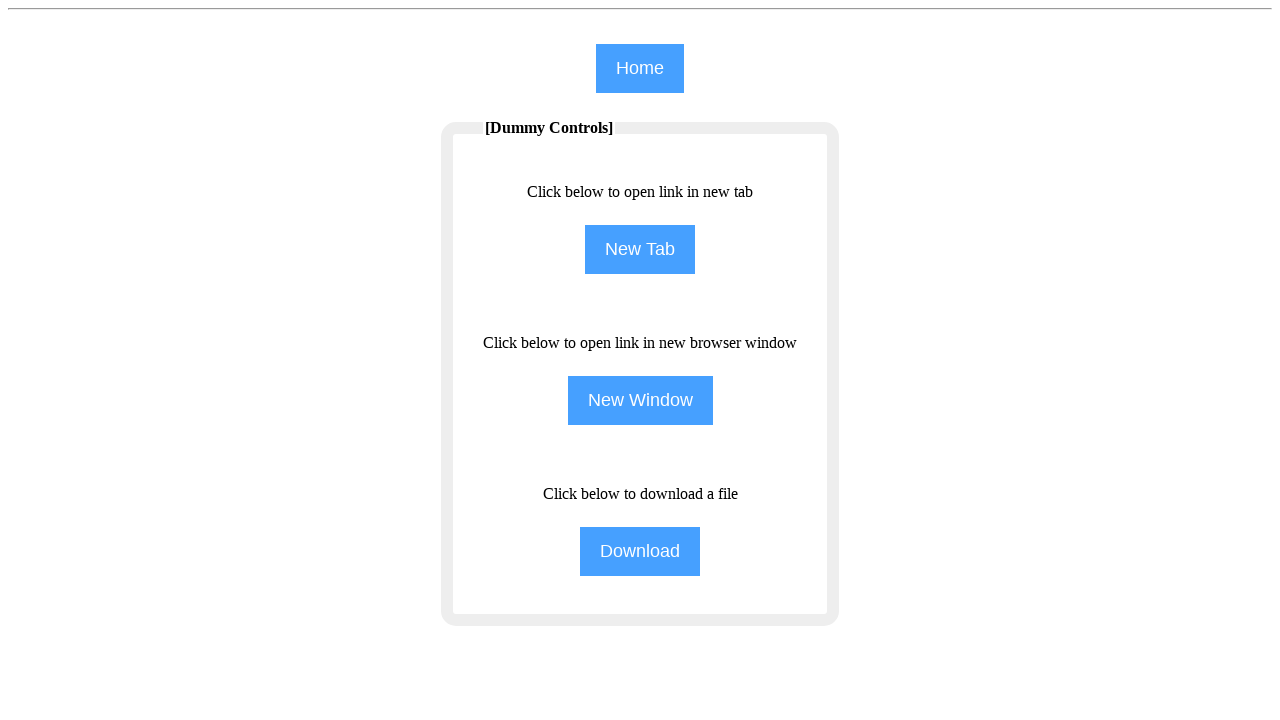

Clicked Training link in the new tab at (980, 81) on (//span[text()='Training'])[1]
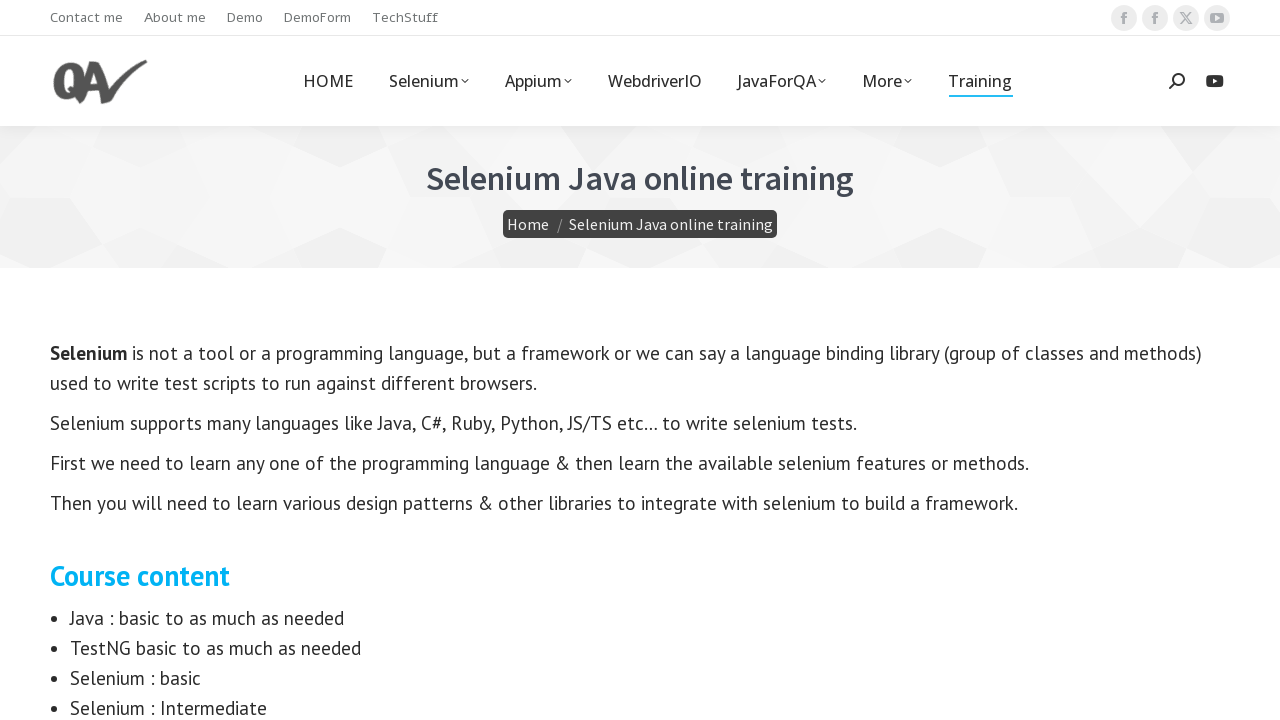

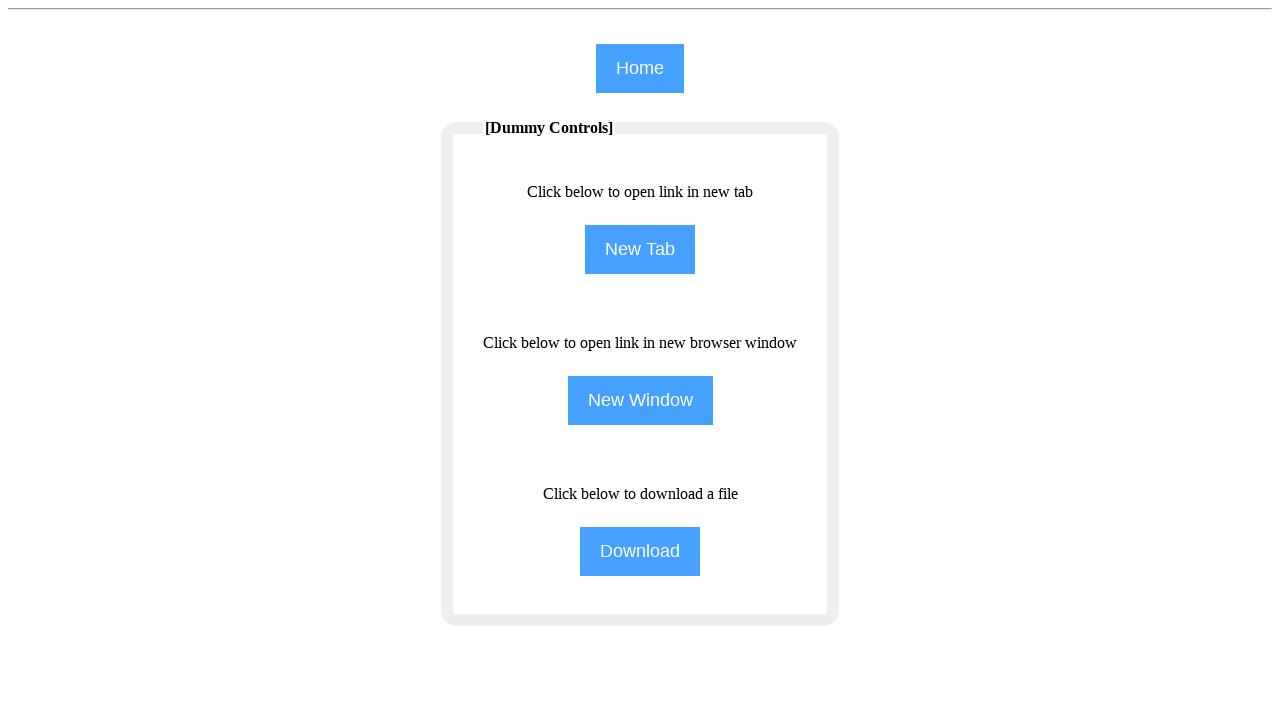